Tests the UK Teaching Vacancies government service by searching for "Maths" jobs and optionally clicking through to view a vacancy detail page if results are found.

Starting URL: https://teaching-vacancies.service.gov.uk/

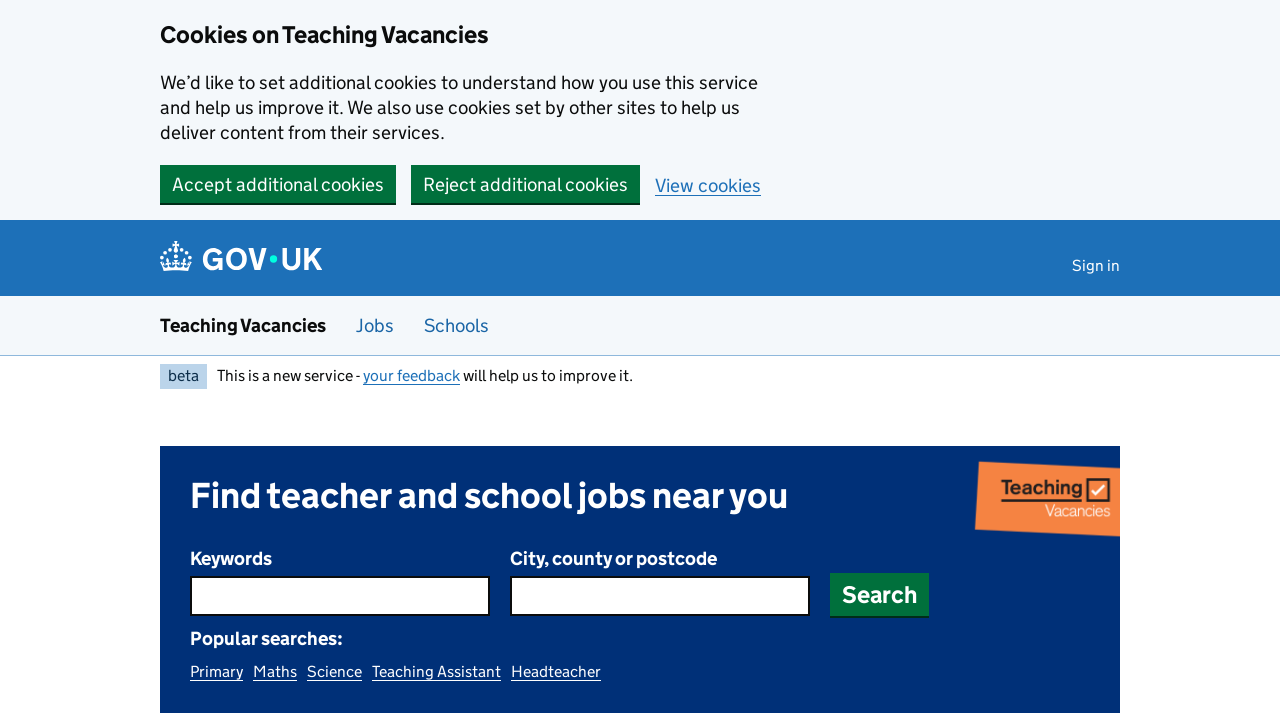

Added smoke test cookie for test identification
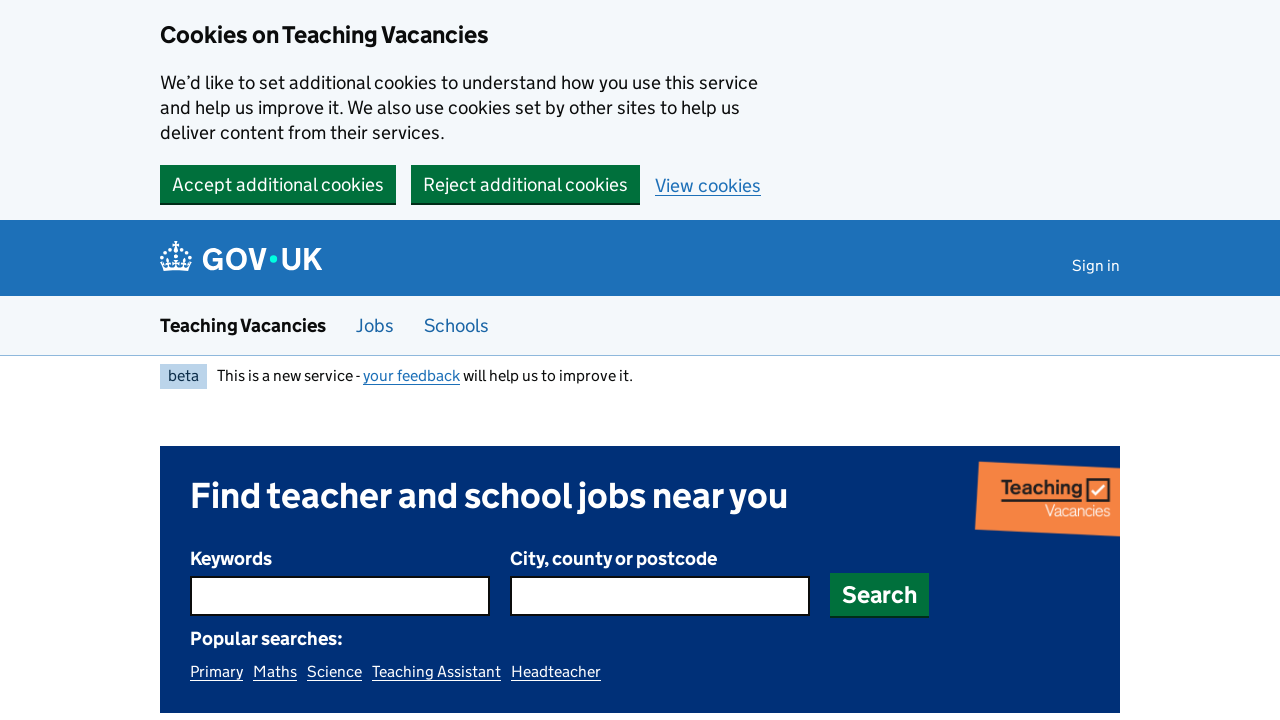

Reloaded page to activate smoke test cookie
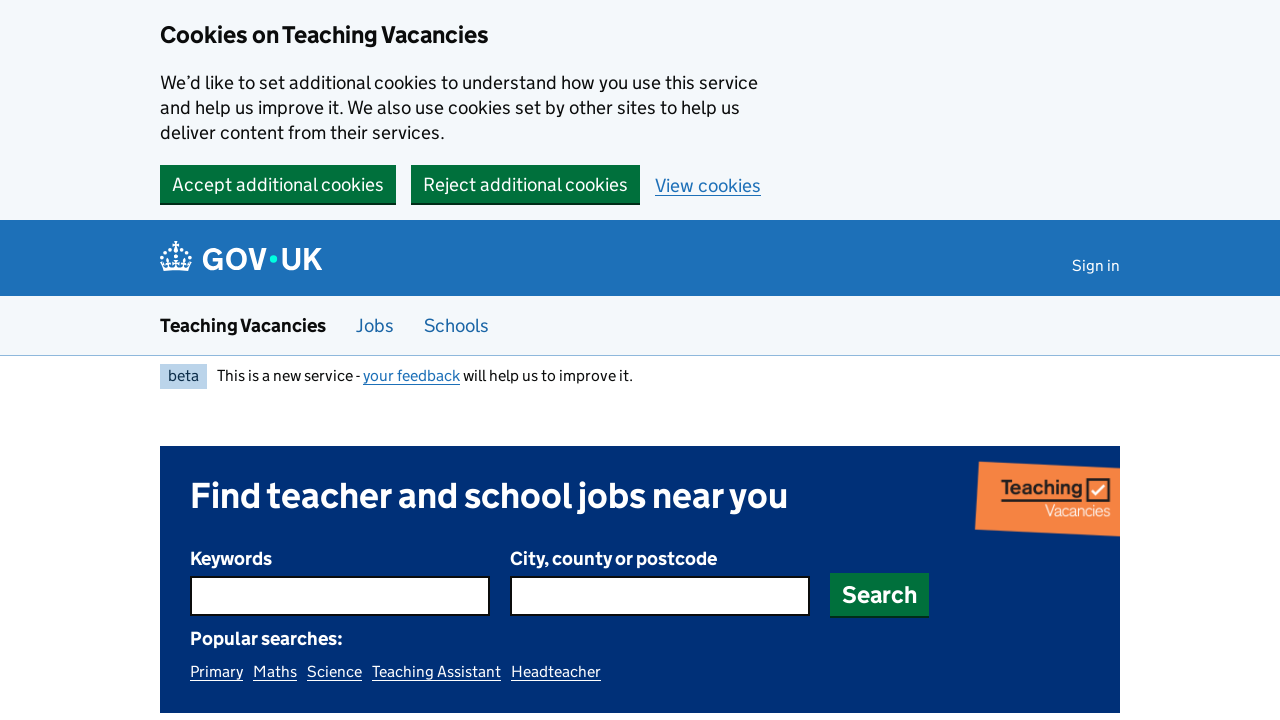

Filled keyword search field with 'Maths' on input[name='keyword']
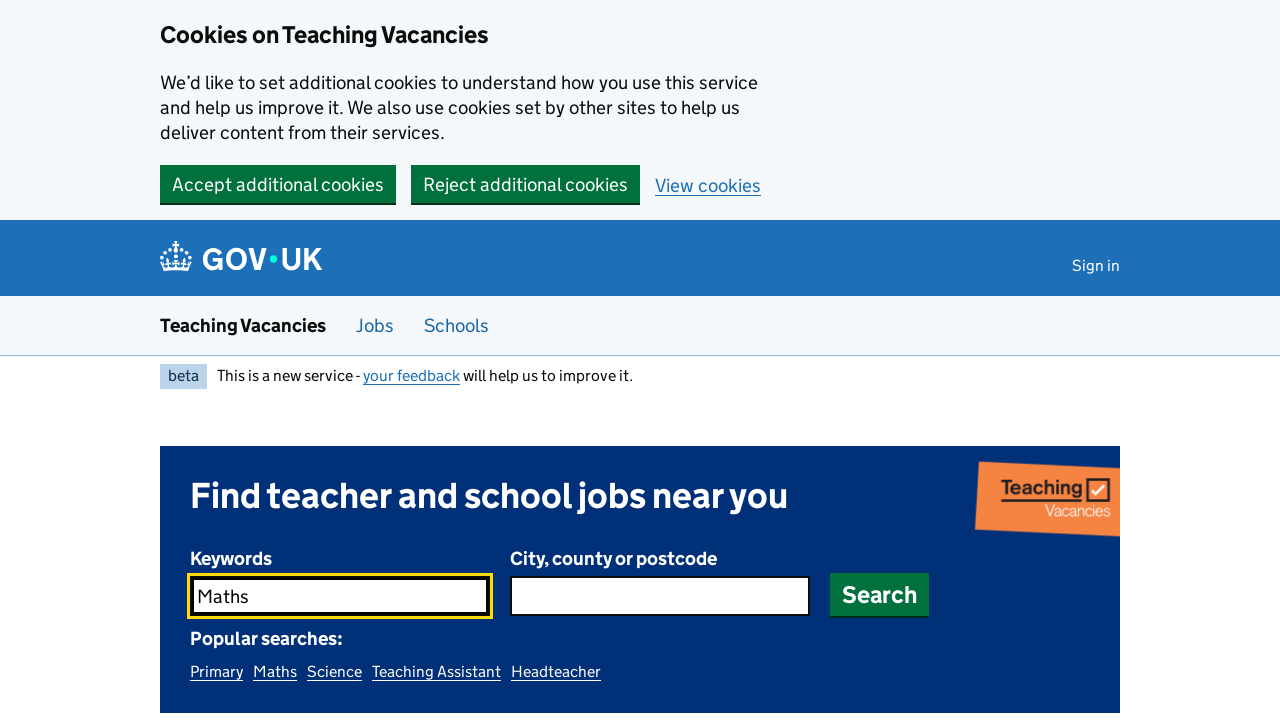

Clicked submit button to search for Maths jobs at (278, 184) on .govuk-button[type='submit']
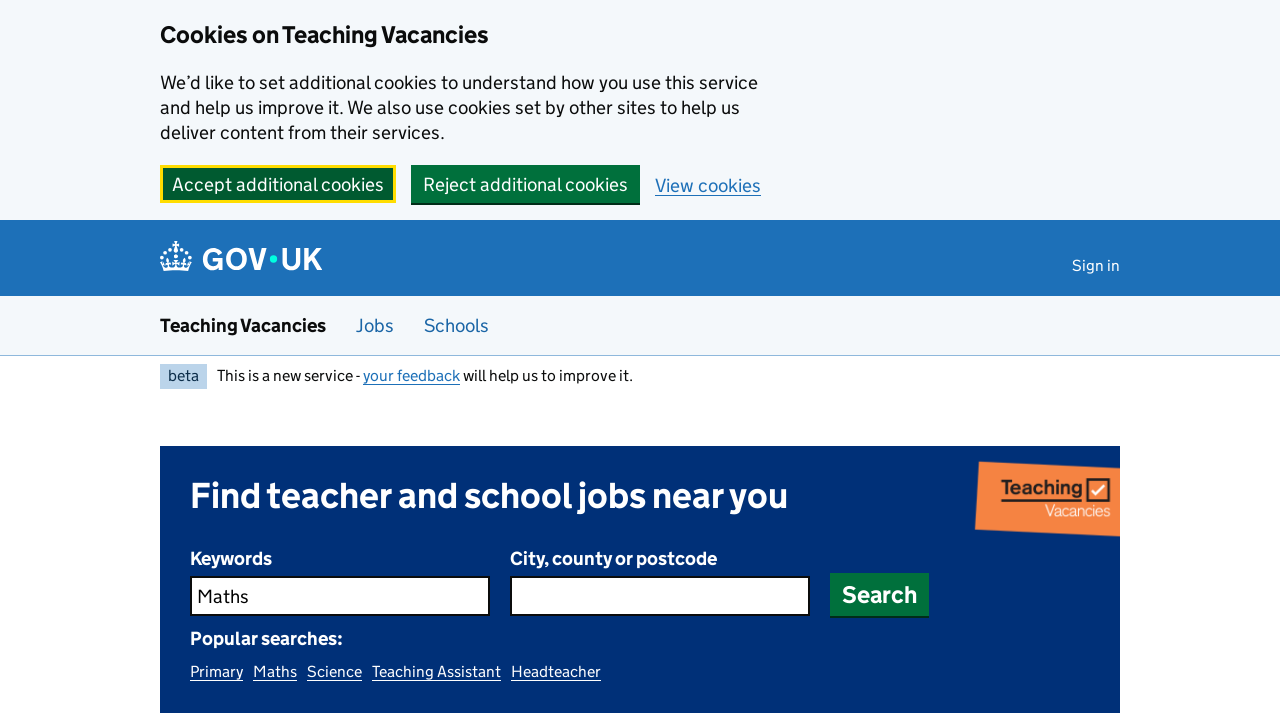

Search results page loaded successfully
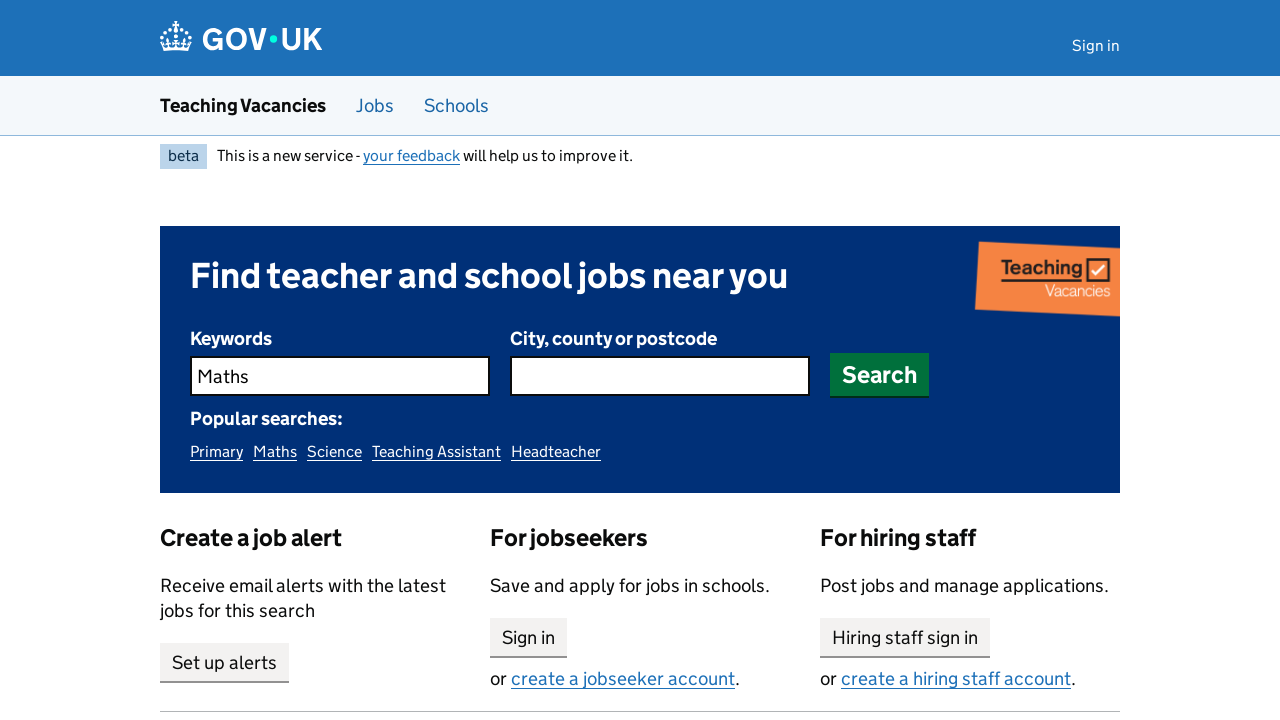

No vacancy links found in search results
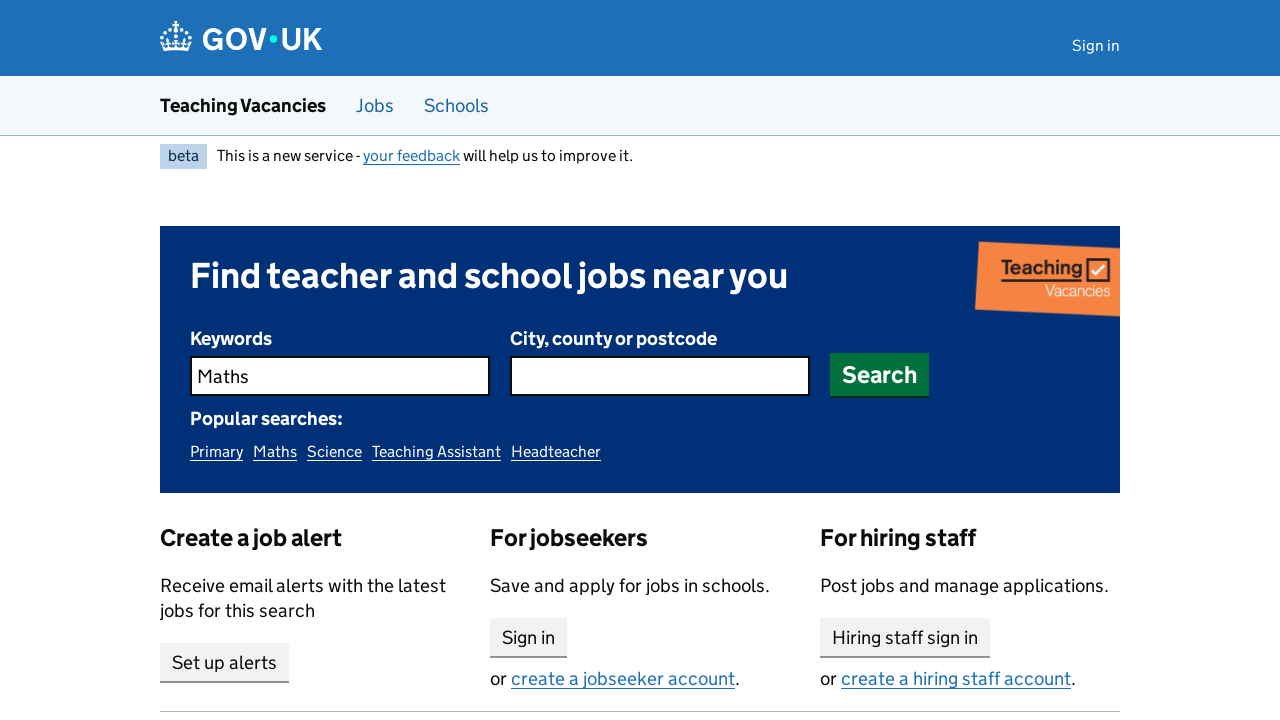

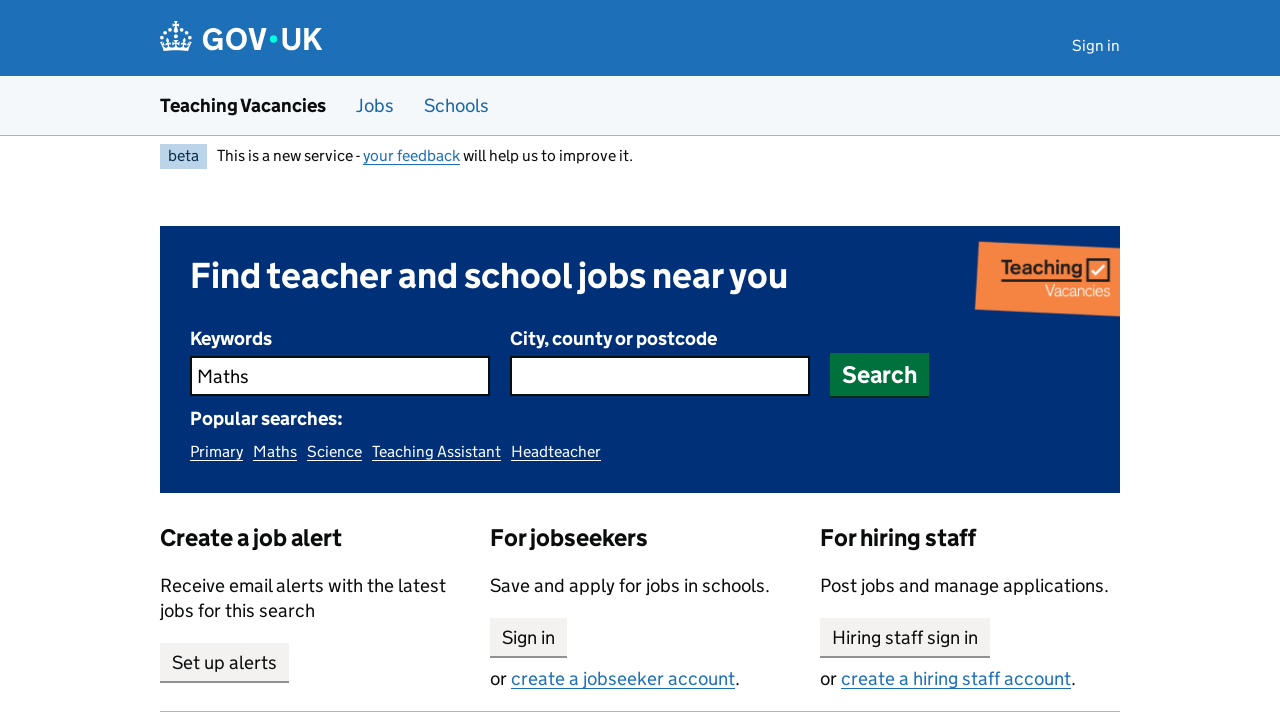